Tests that the Clear completed button is hidden when there are no completed items

Starting URL: https://demo.playwright.dev/todomvc

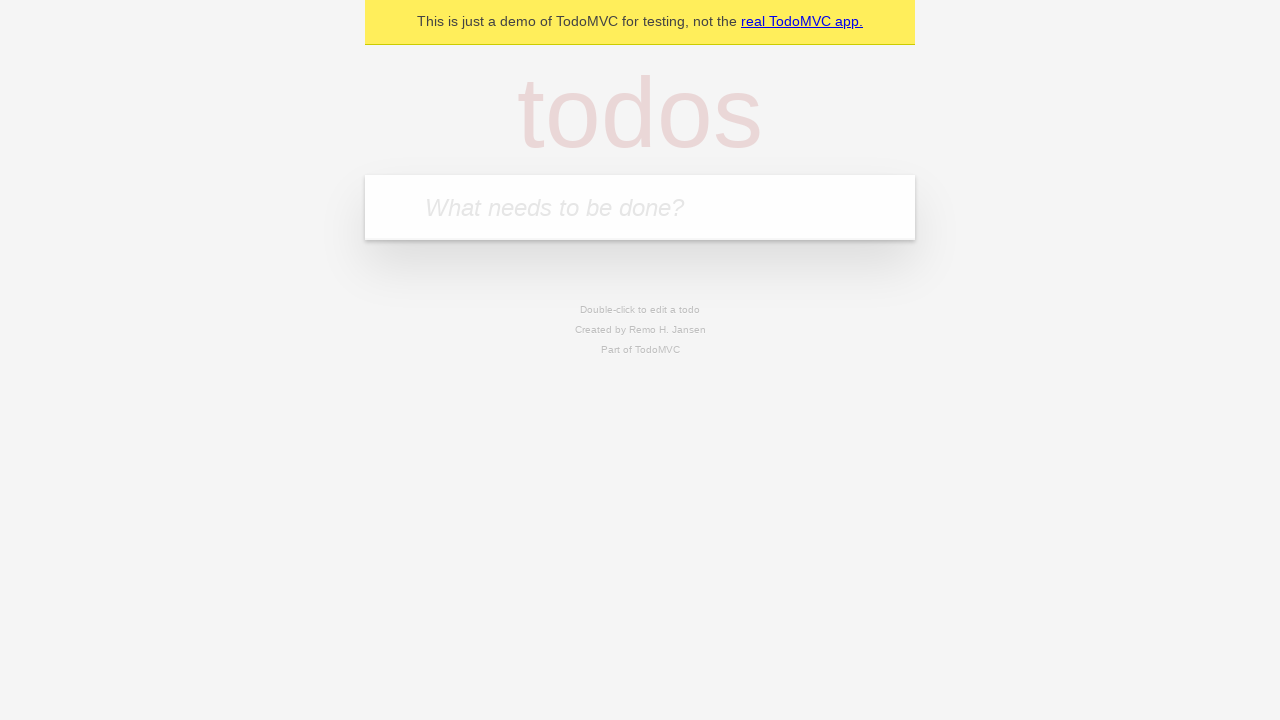

Filled input field with first todo 'buy some cheese' on internal:attr=[placeholder="What needs to be done?"i]
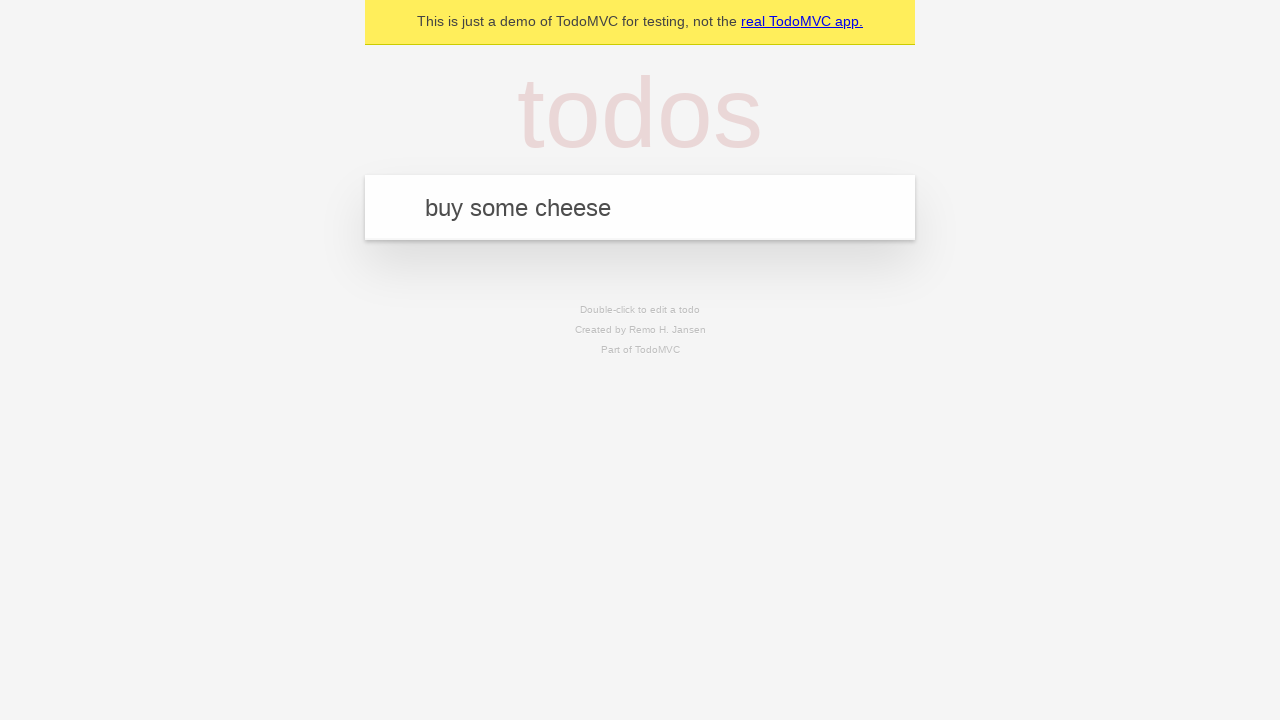

Pressed Enter to add first todo on internal:attr=[placeholder="What needs to be done?"i]
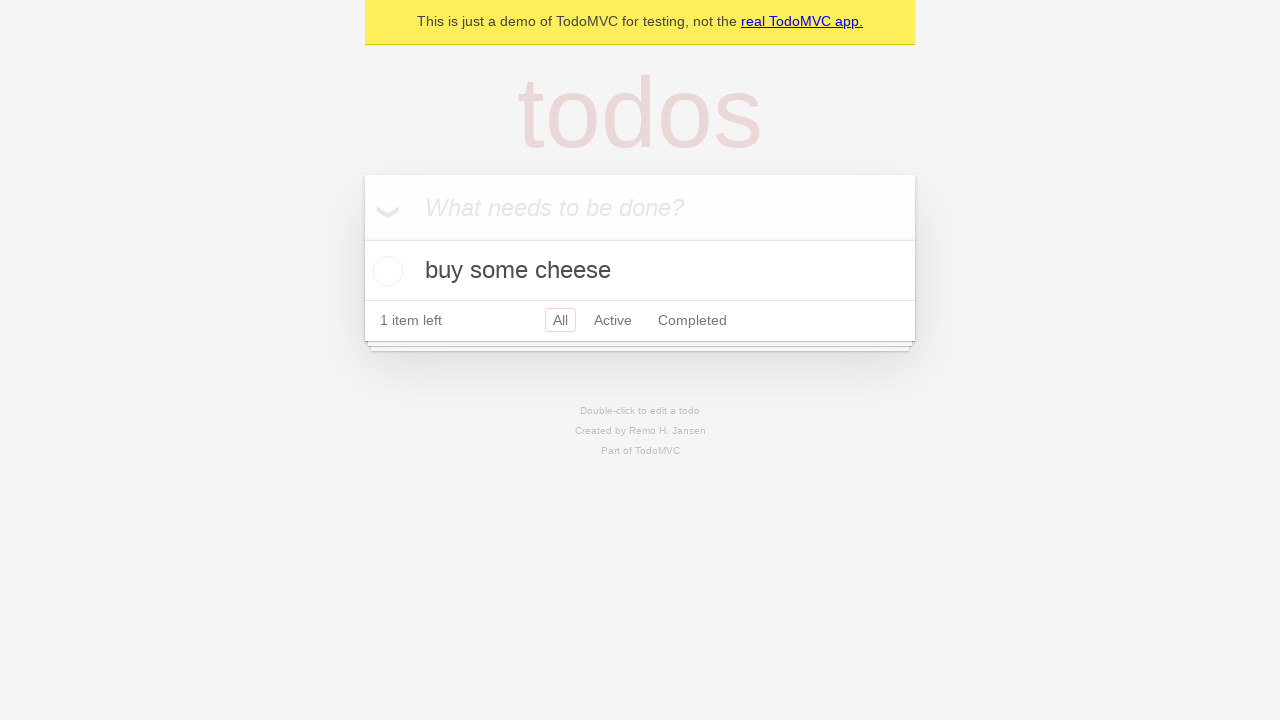

Filled input field with second todo 'feed the cat' on internal:attr=[placeholder="What needs to be done?"i]
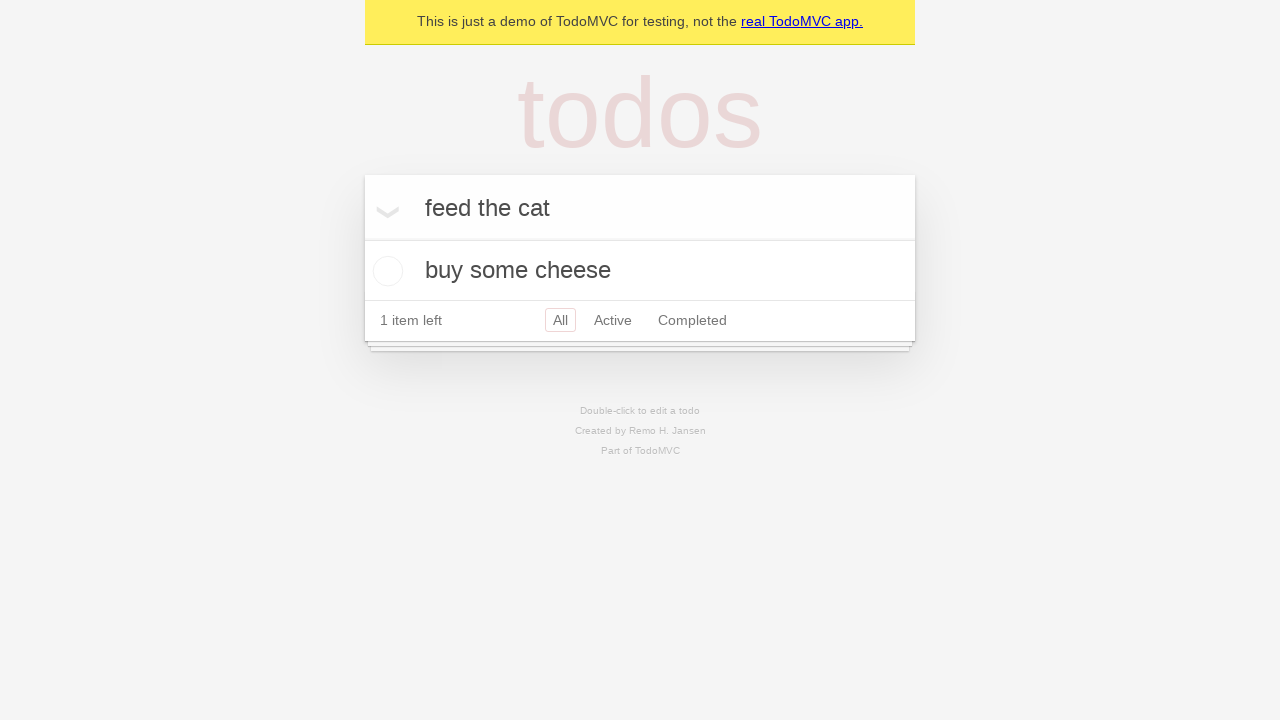

Pressed Enter to add second todo on internal:attr=[placeholder="What needs to be done?"i]
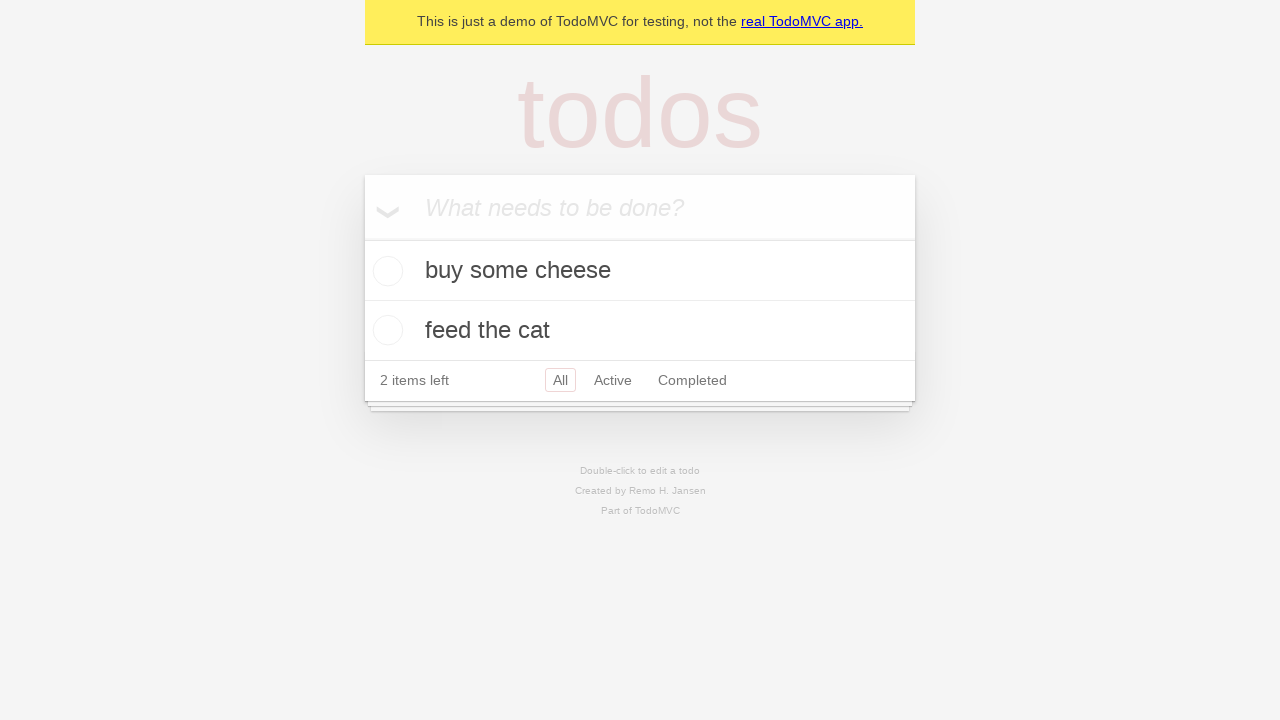

Filled input field with third todo 'book a doctors appointment' on internal:attr=[placeholder="What needs to be done?"i]
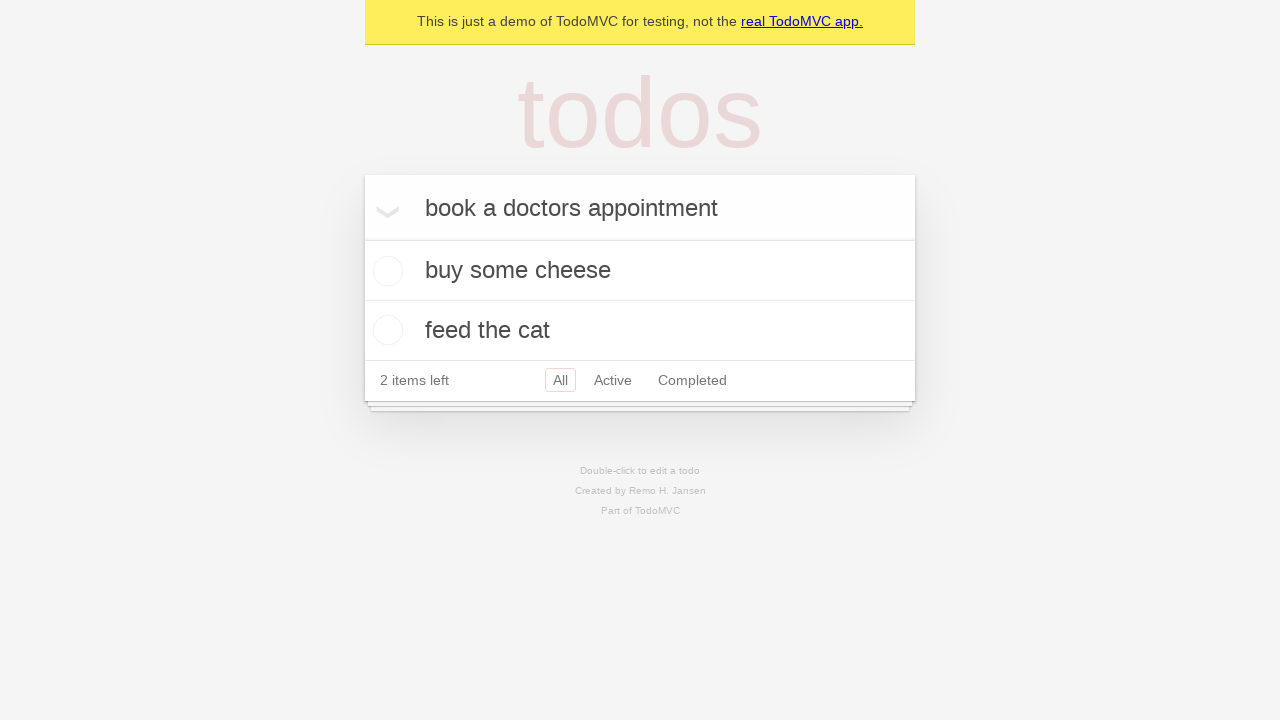

Pressed Enter to add third todo on internal:attr=[placeholder="What needs to be done?"i]
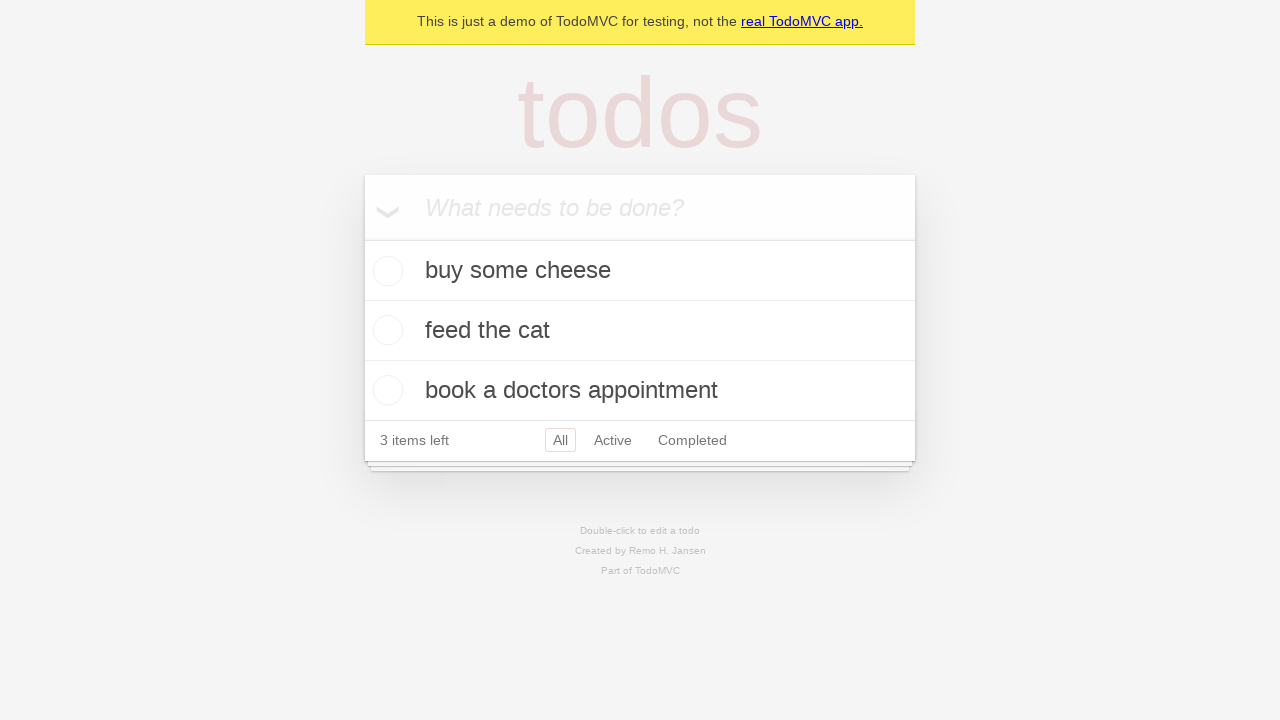

Checked the first todo item as completed at (385, 271) on .todo-list li .toggle >> nth=0
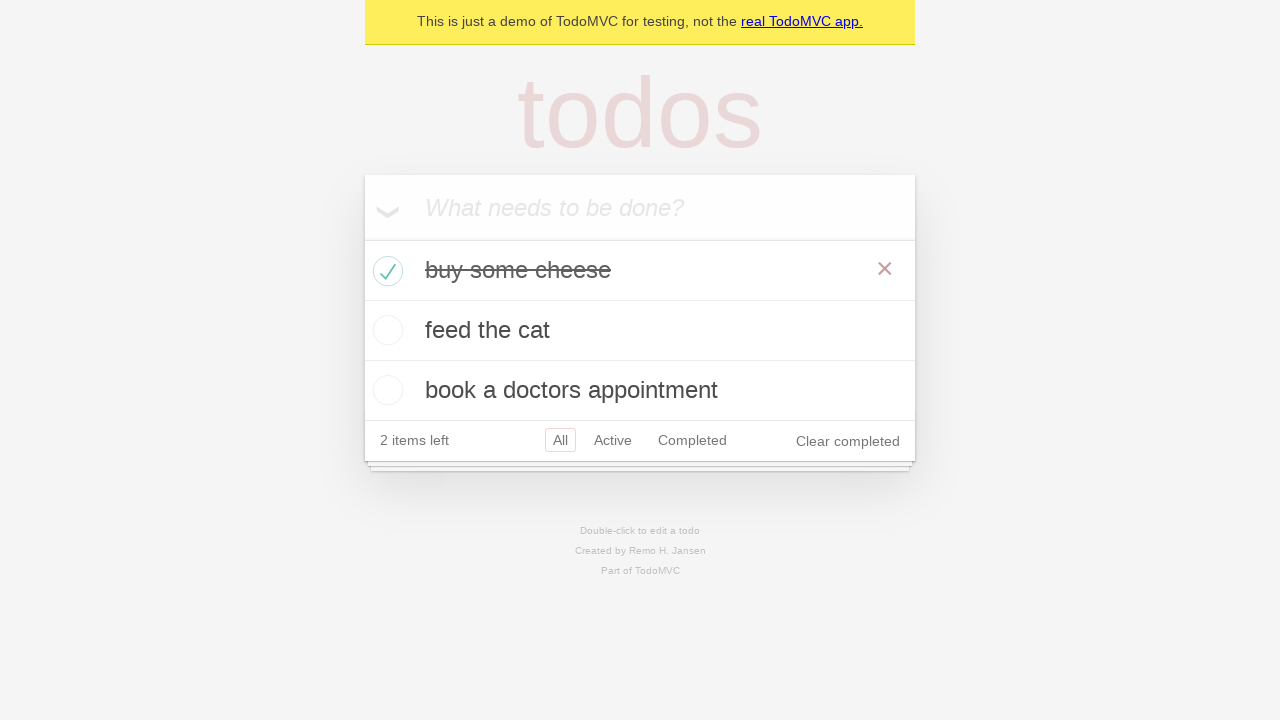

Clicked Clear completed button to remove completed items at (848, 441) on internal:role=button[name="Clear completed"i]
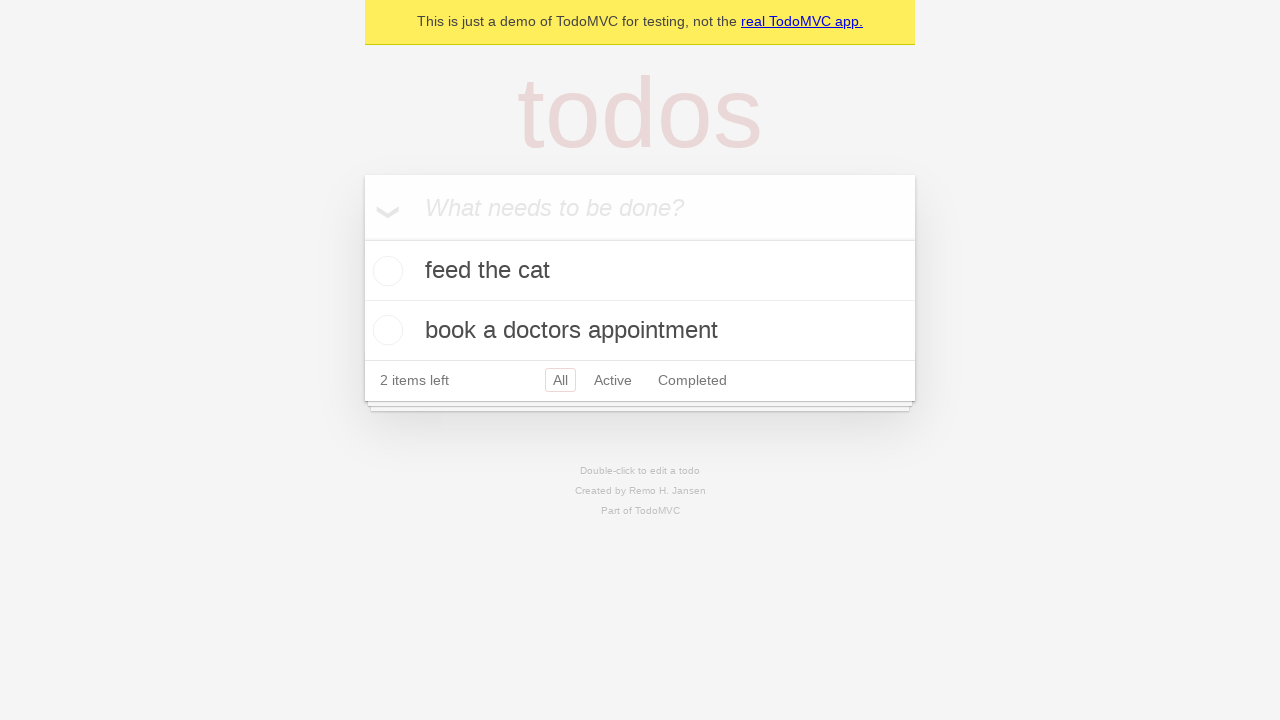

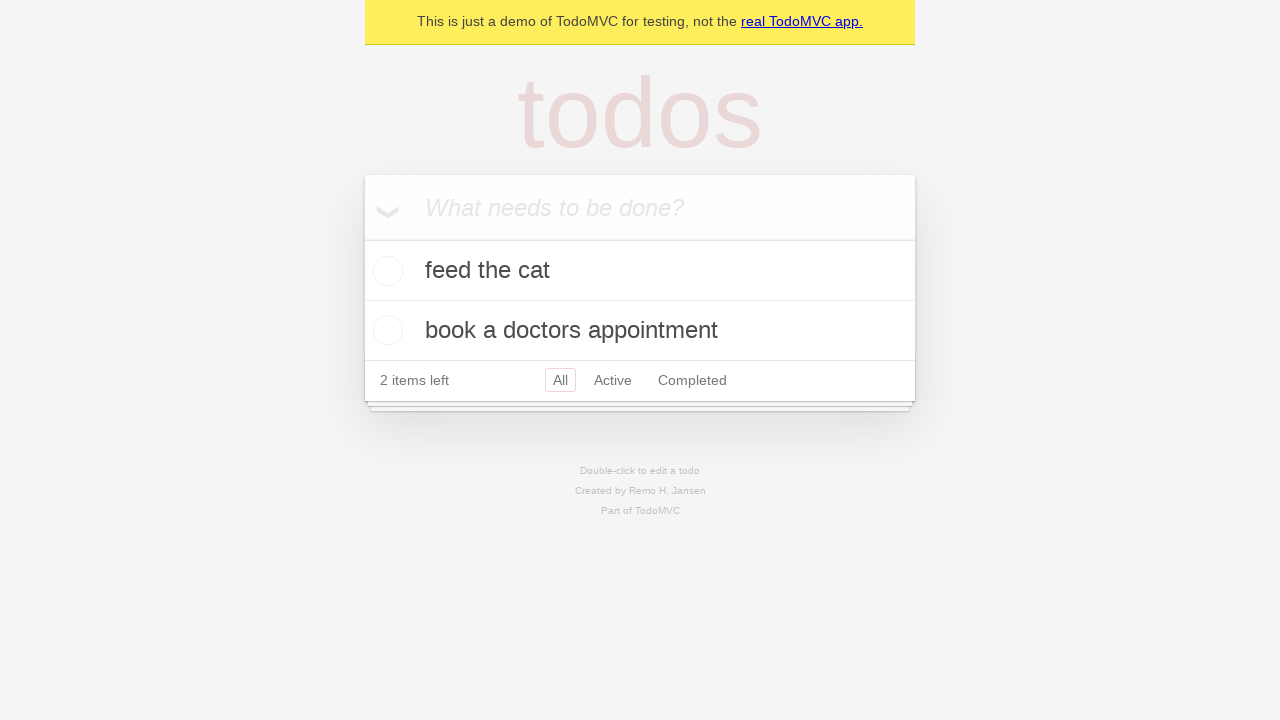